Tests auto-suggestive dropdown functionality by typing "IND" and selecting "India" from the dropdown suggestions

Starting URL: https://rahulshettyacademy.com/dropdownsPractise/

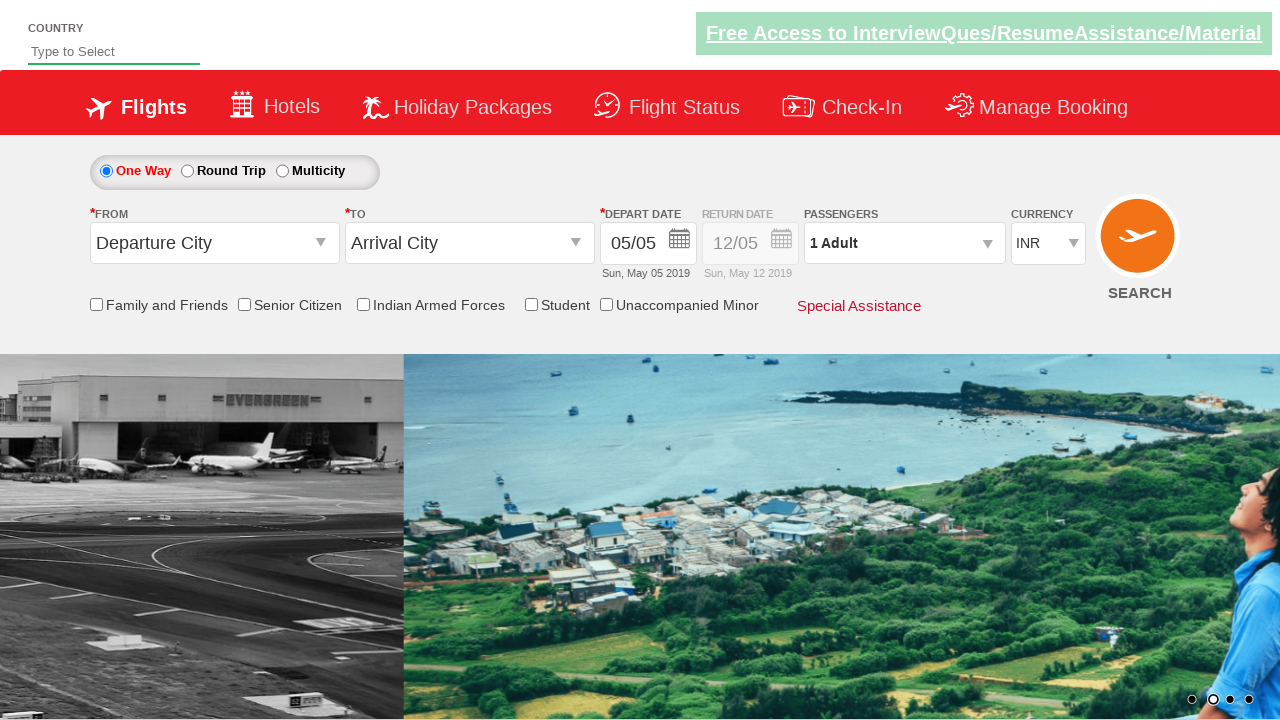

Navigated to the dropdowns practice page
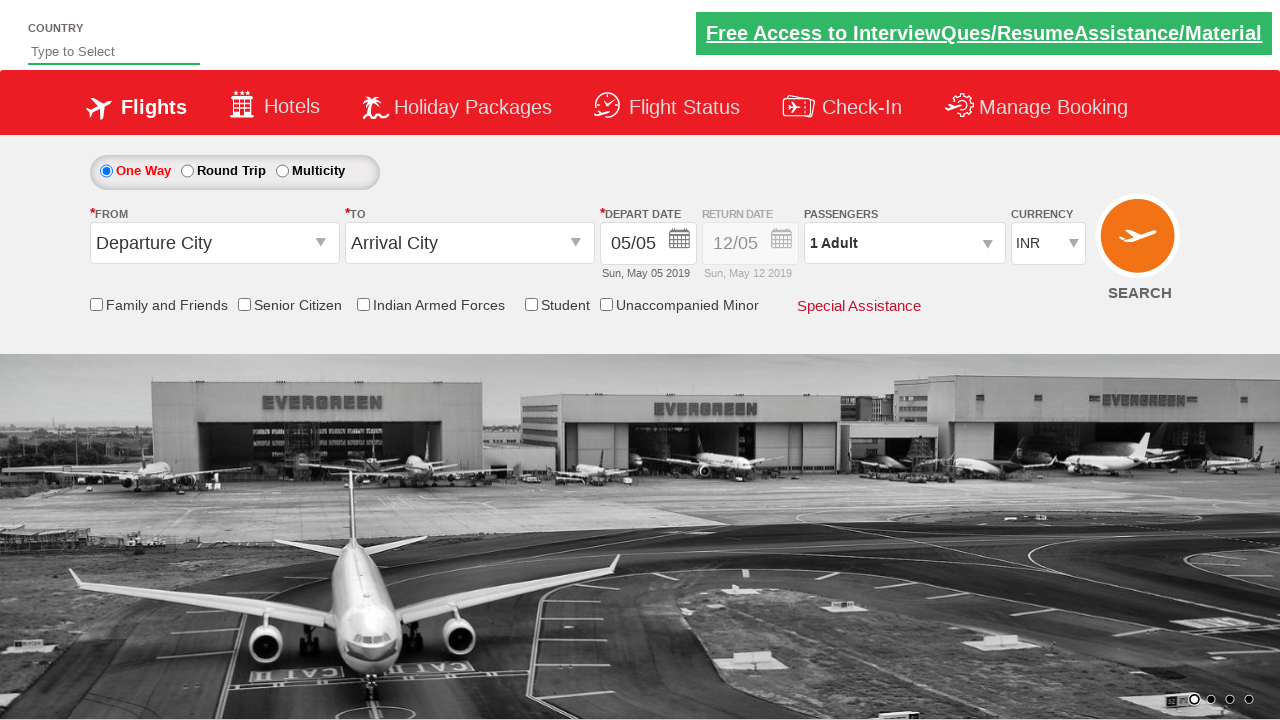

Typed 'IND' in the auto-suggest field on #autosuggest
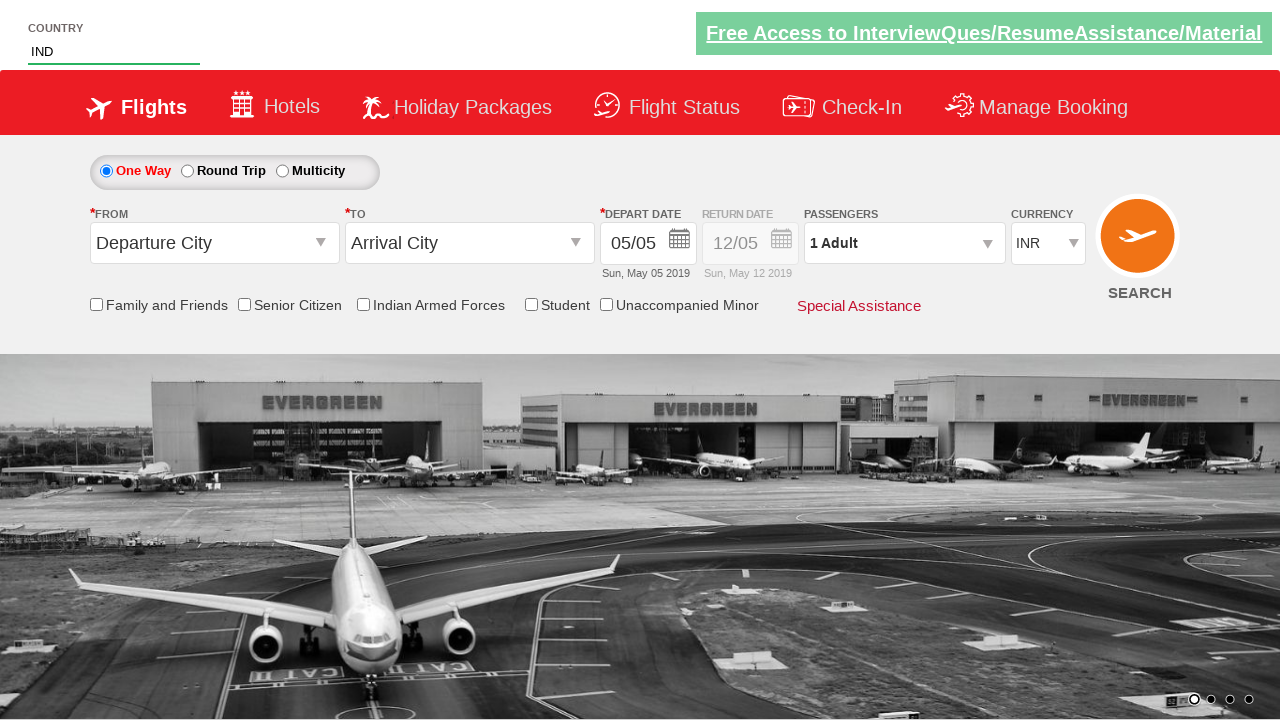

Dropdown suggestions appeared after typing 'IND'
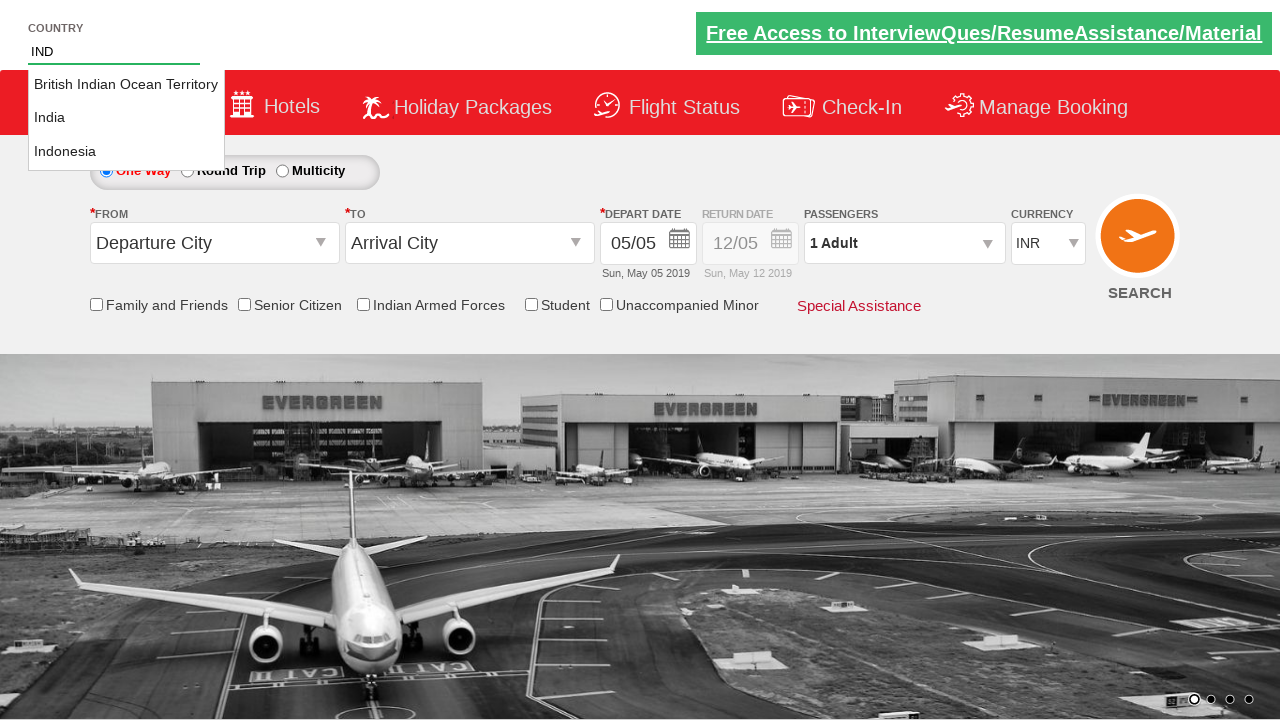

Selected 'India' from the dropdown suggestions at (126, 118) on li.ui-menu-item >> nth=1
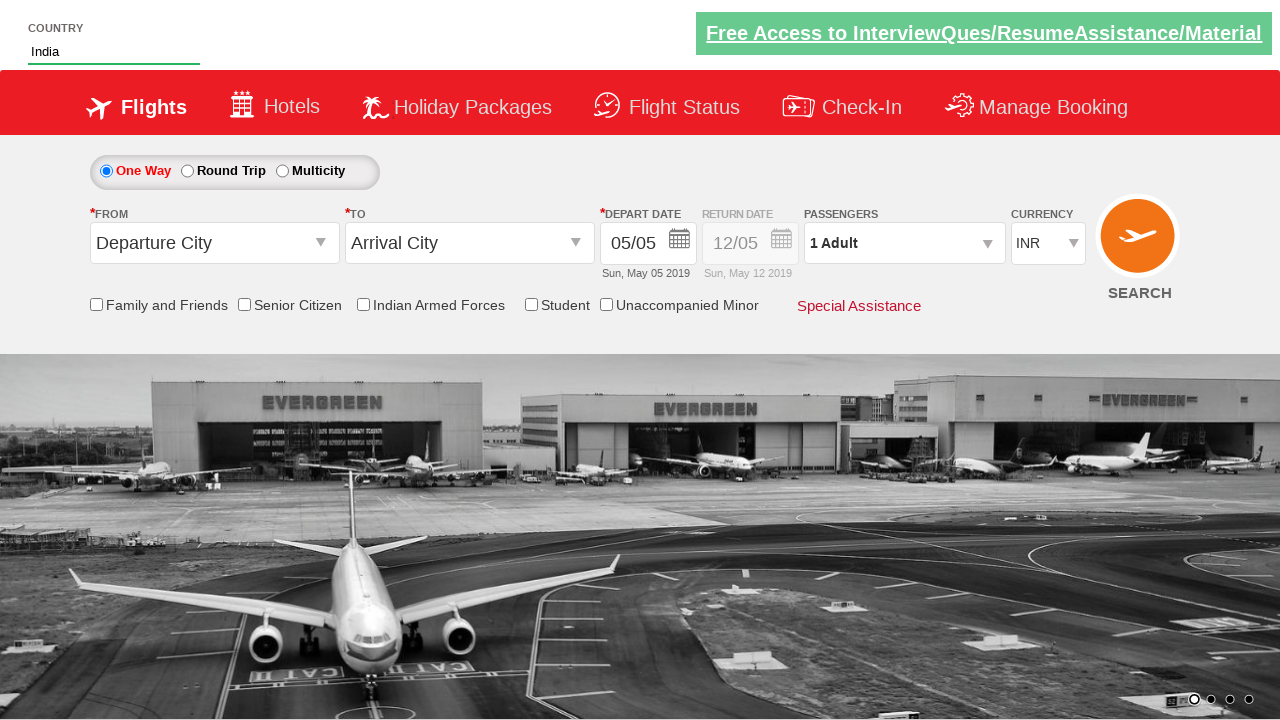

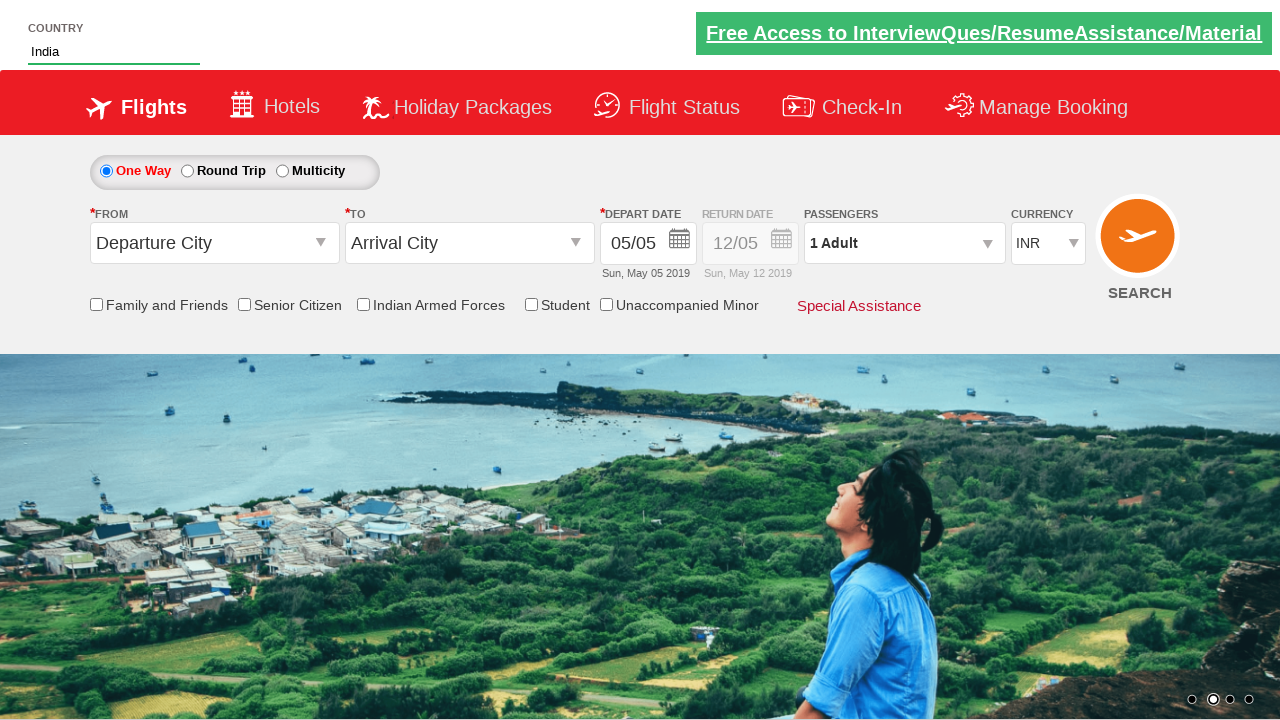